Opens the Digilær main page and verifies that it loads correctly by checking for "nasjonal" text on the page

Starting URL: https://digilaer.no

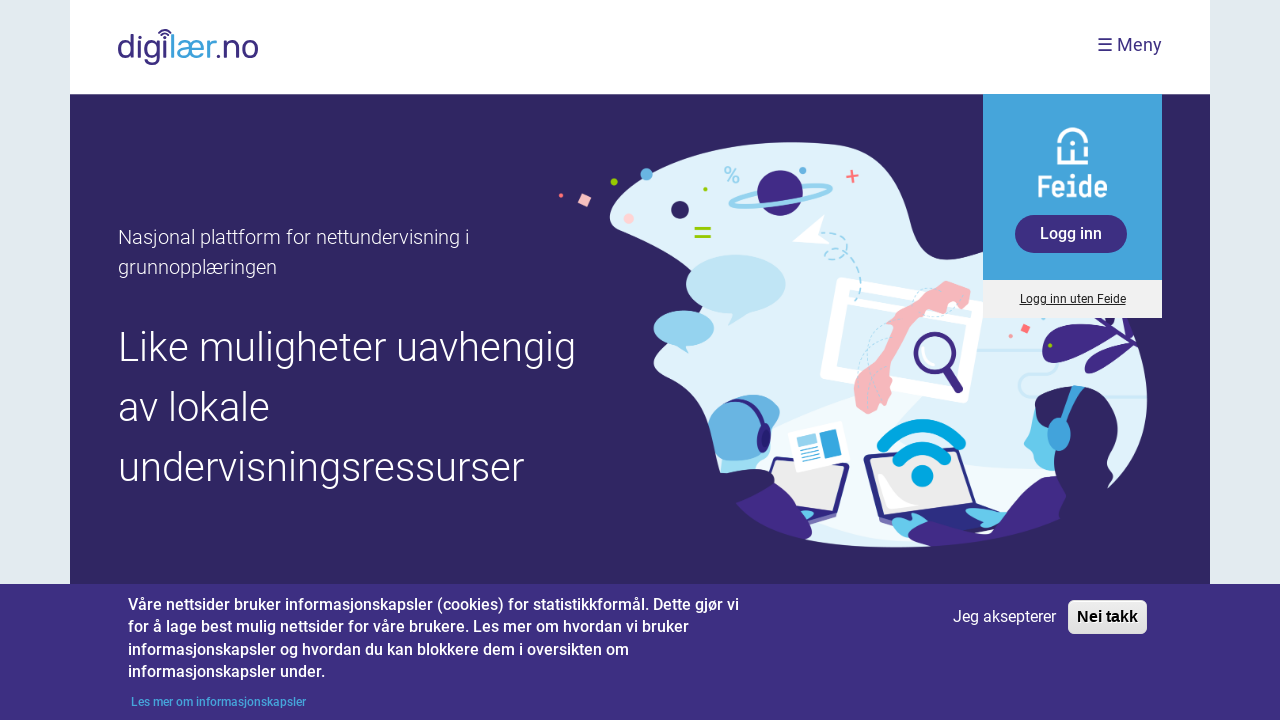

Navigated to https://digilaer.no
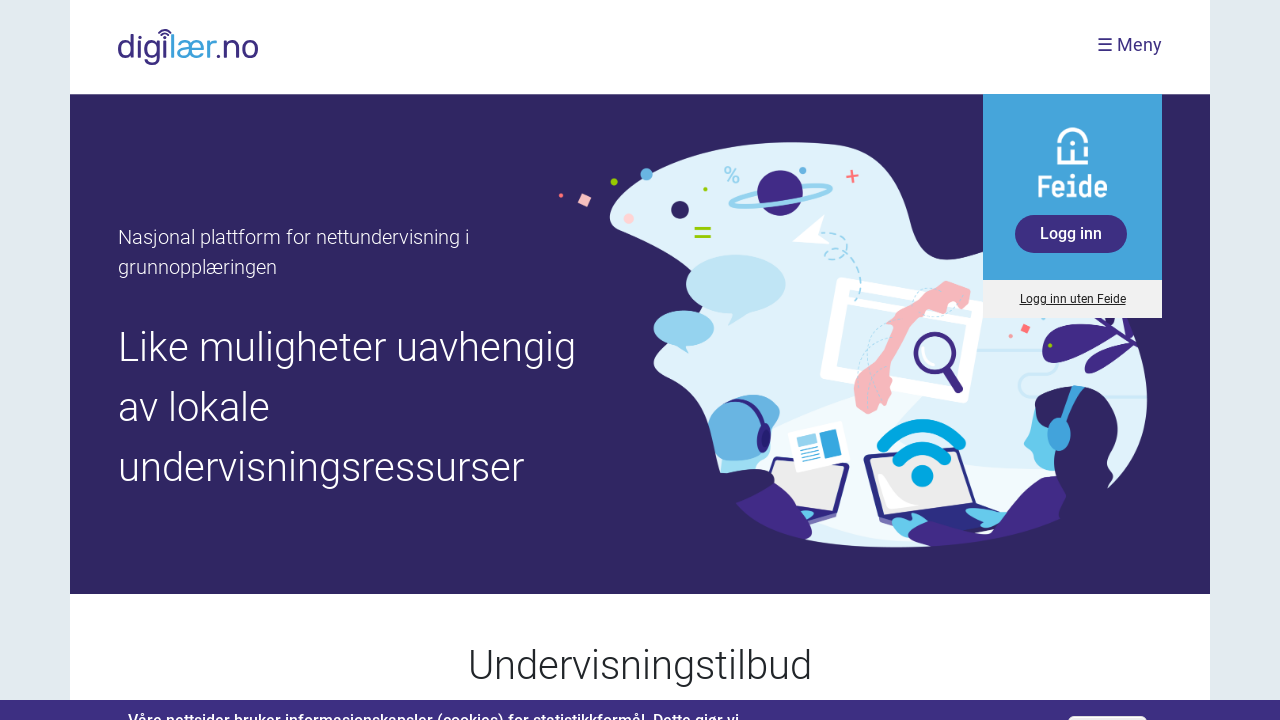

Page loaded and DOM content is ready
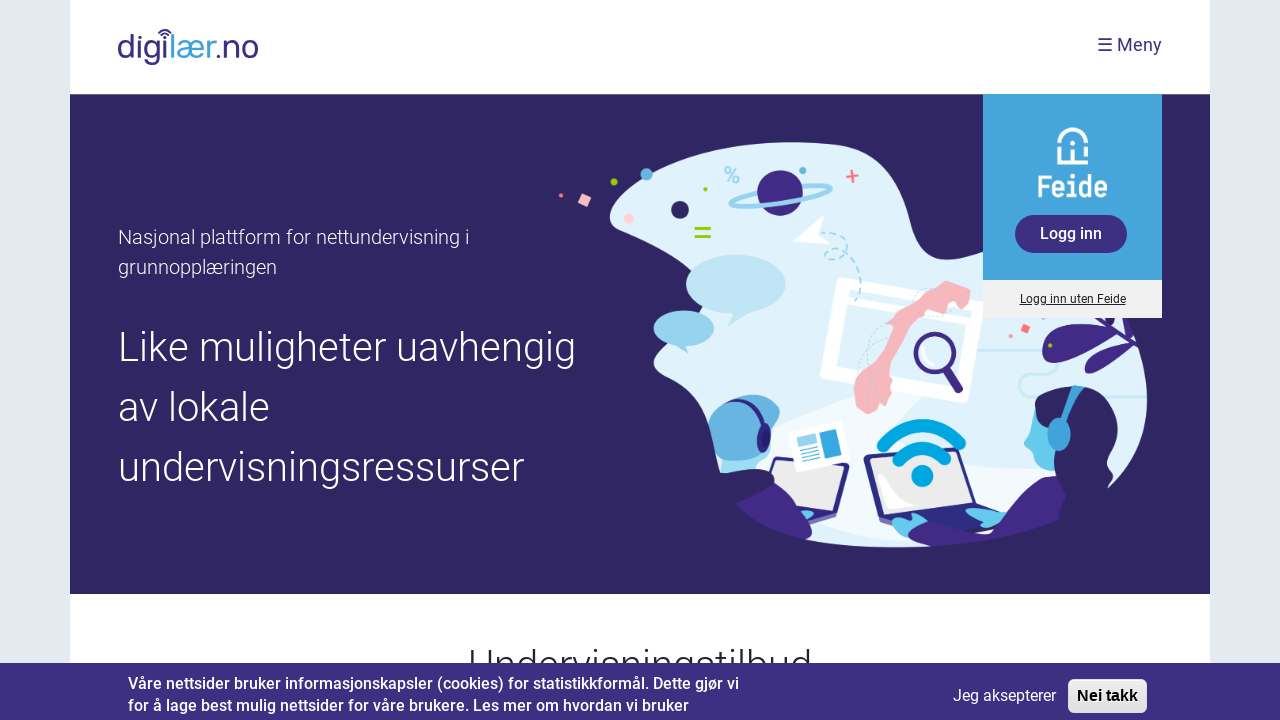

Verified that 'nasjonal' text is present on the page
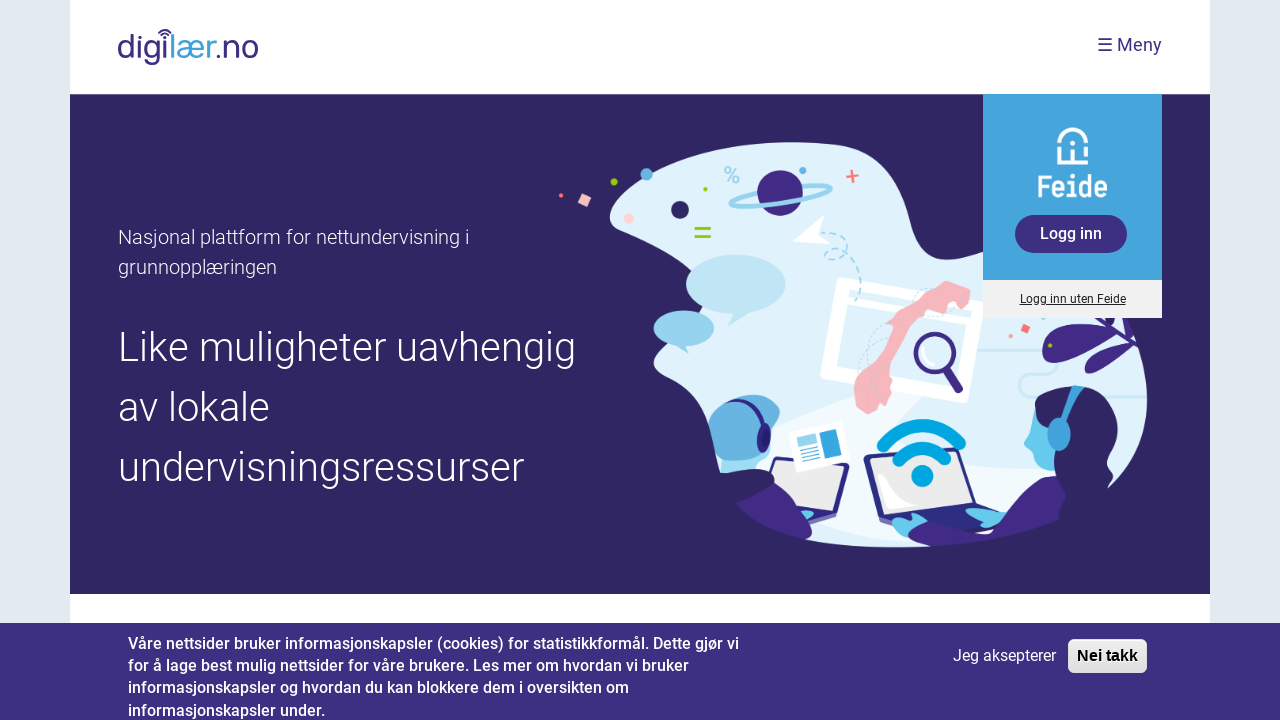

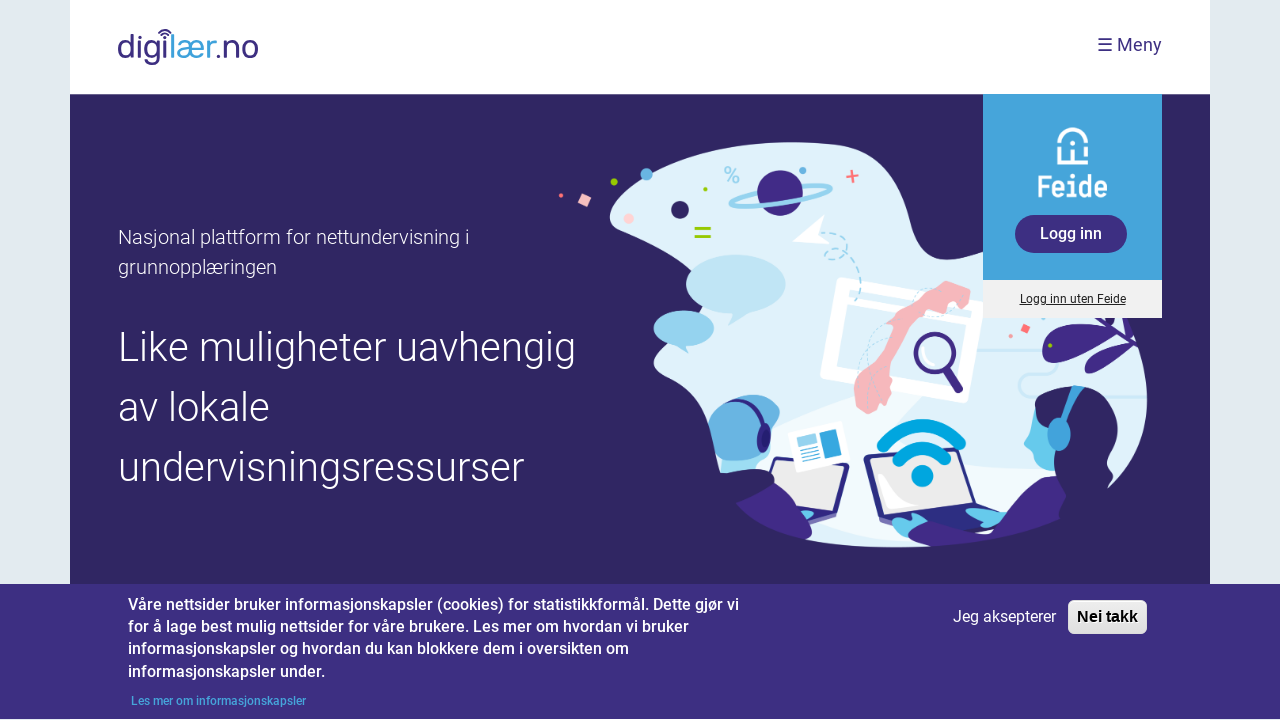